Tests right-click (context menu) functionality by performing a right-click action on a button element

Starting URL: https://testautomationpractice.blogspot.com

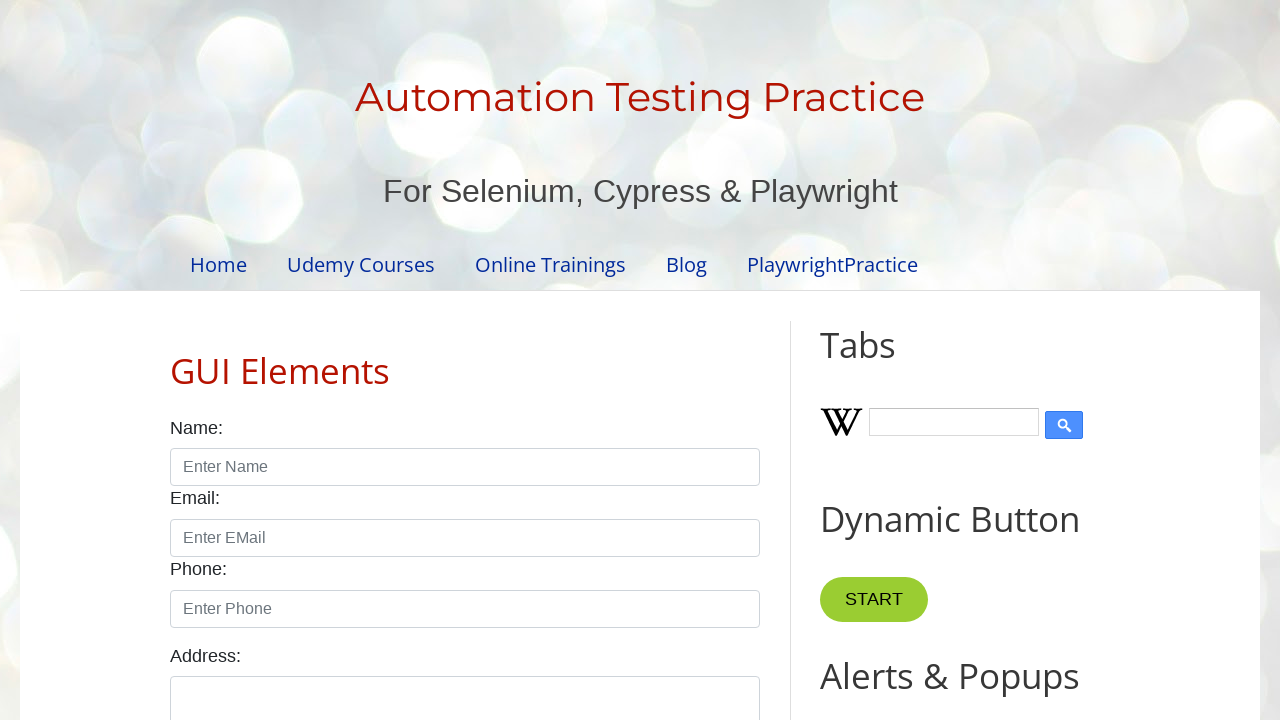

Located button element with ondblclick='myFunction1()'
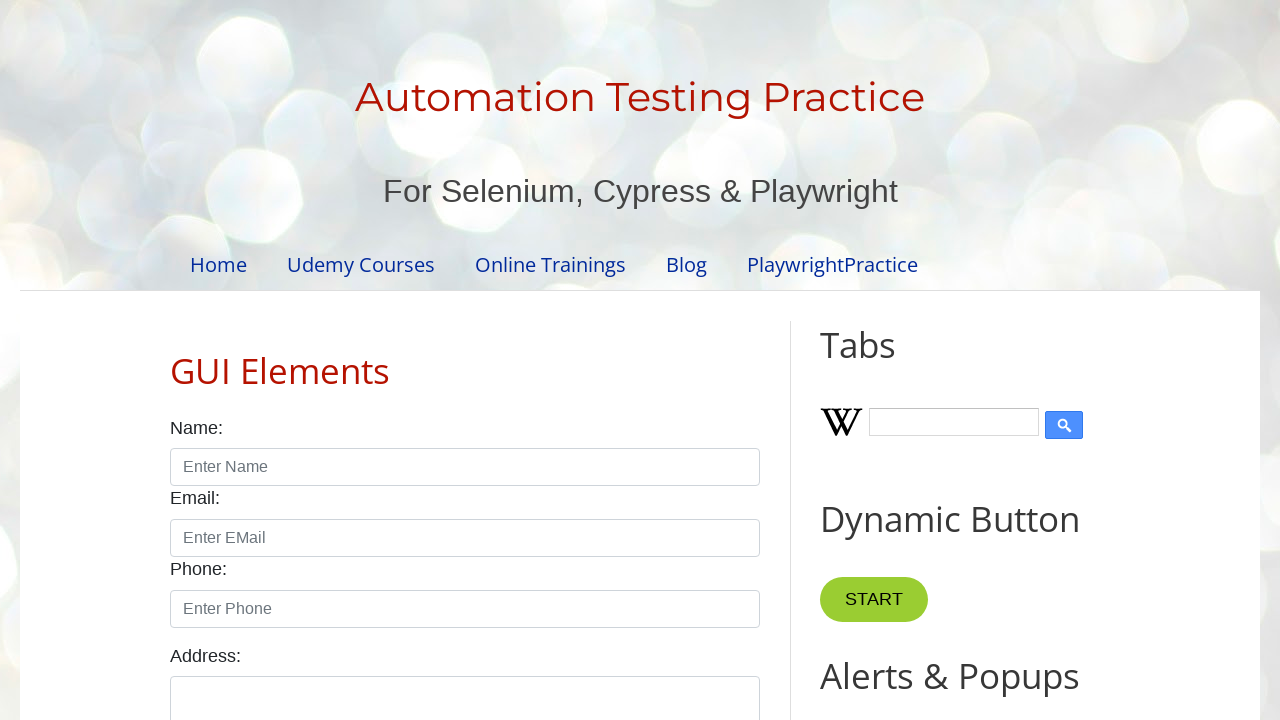

Right-clicked button to open context menu at (885, 360) on button[ondblclick='myFunction1()']
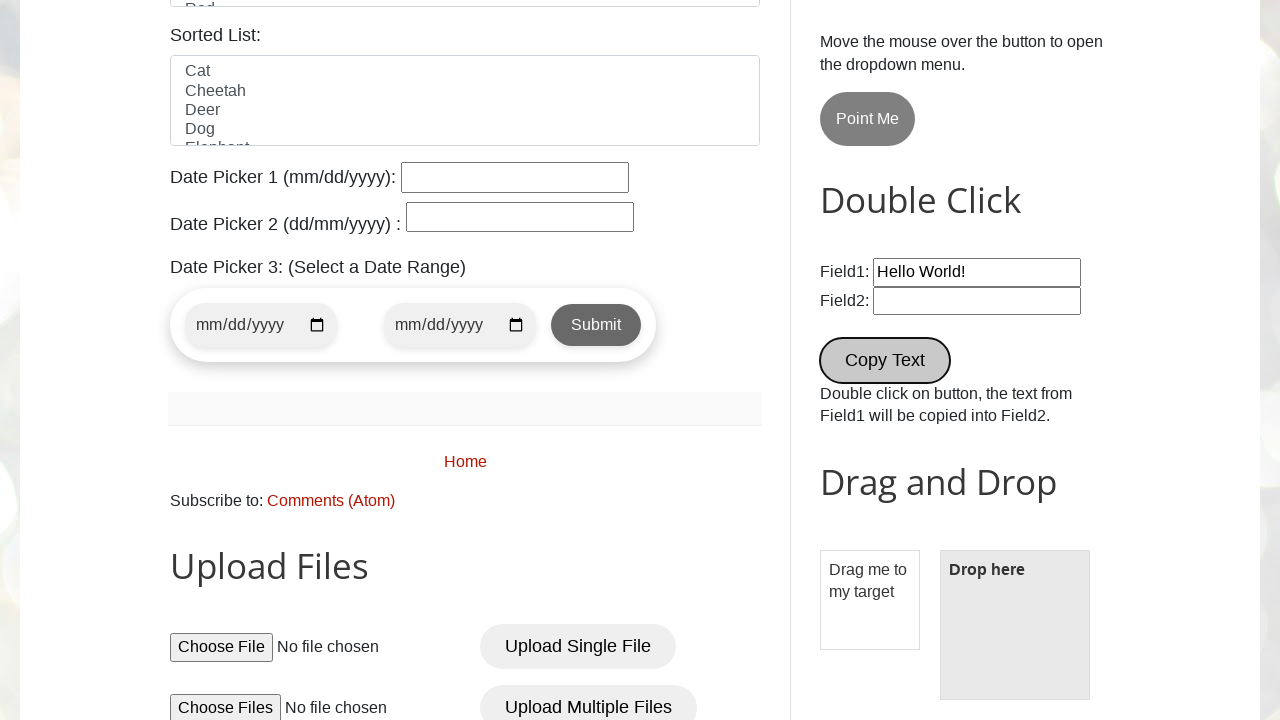

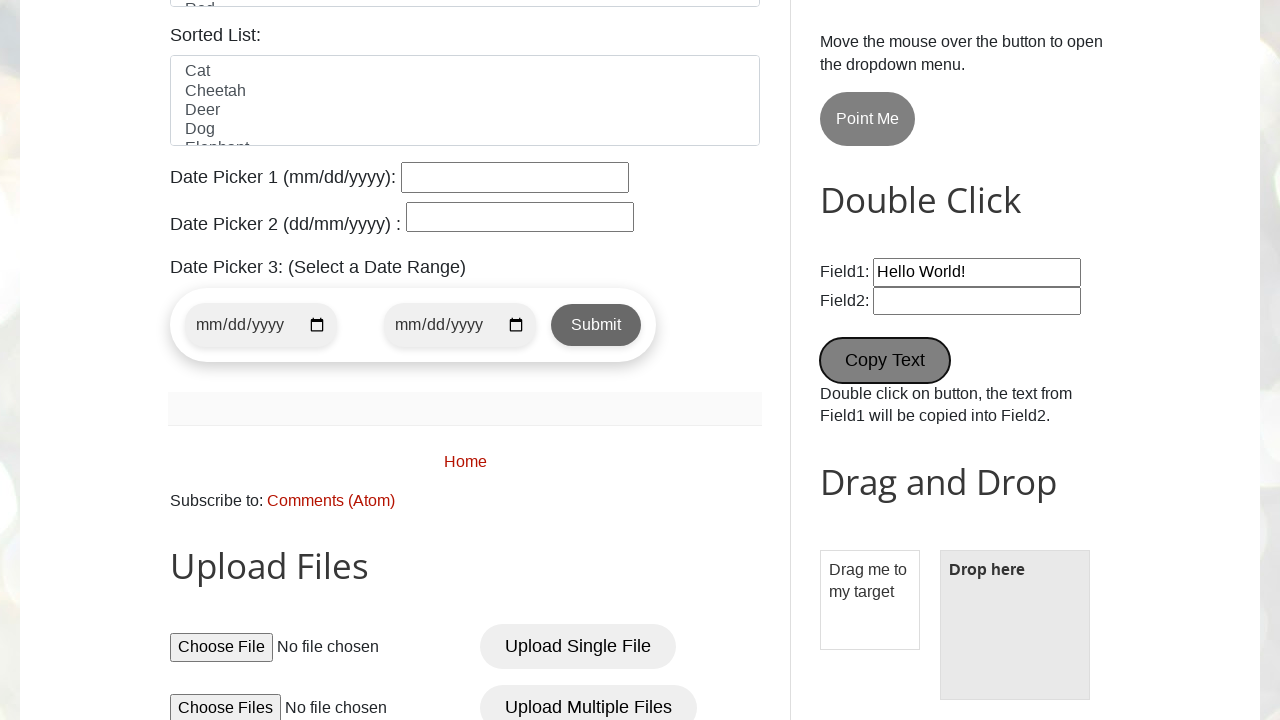